Tests the master's degree search page by selecting the "All" option from the table length dropdown to display all available master's programs.

Starting URL: https://masters.minedu.gov.gr/Masters/search/en

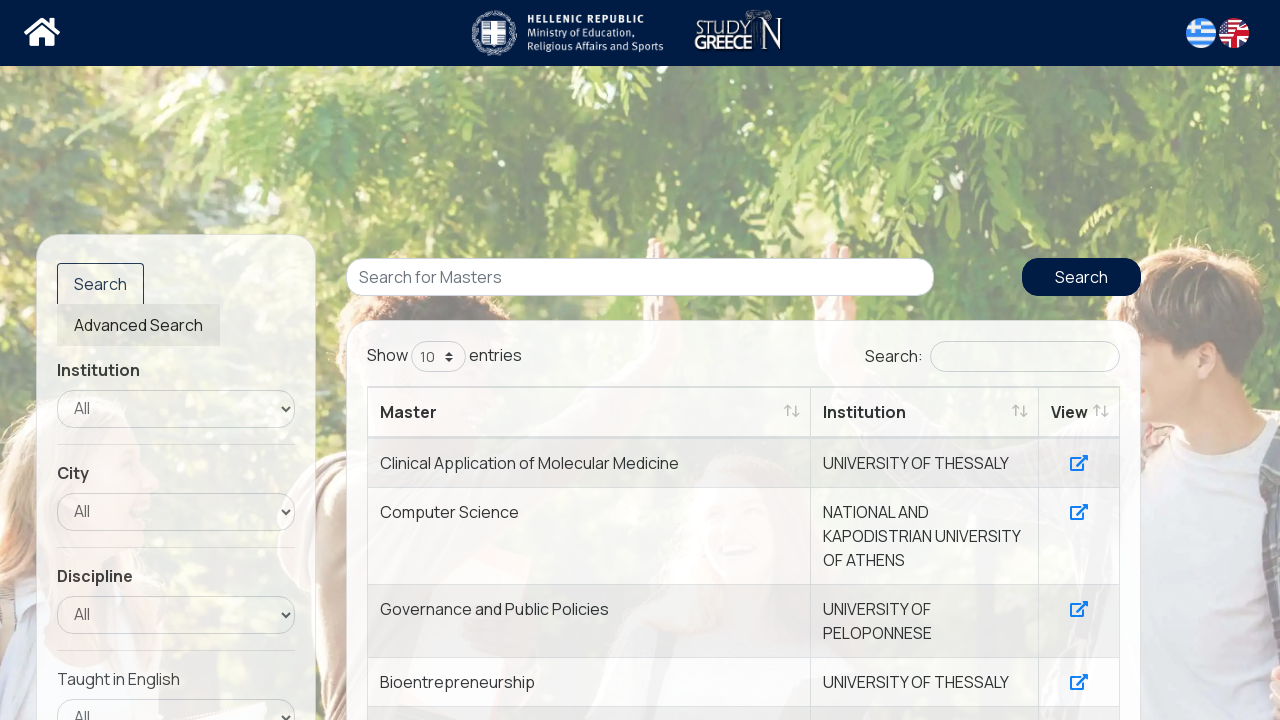

Table length dropdown selector became available
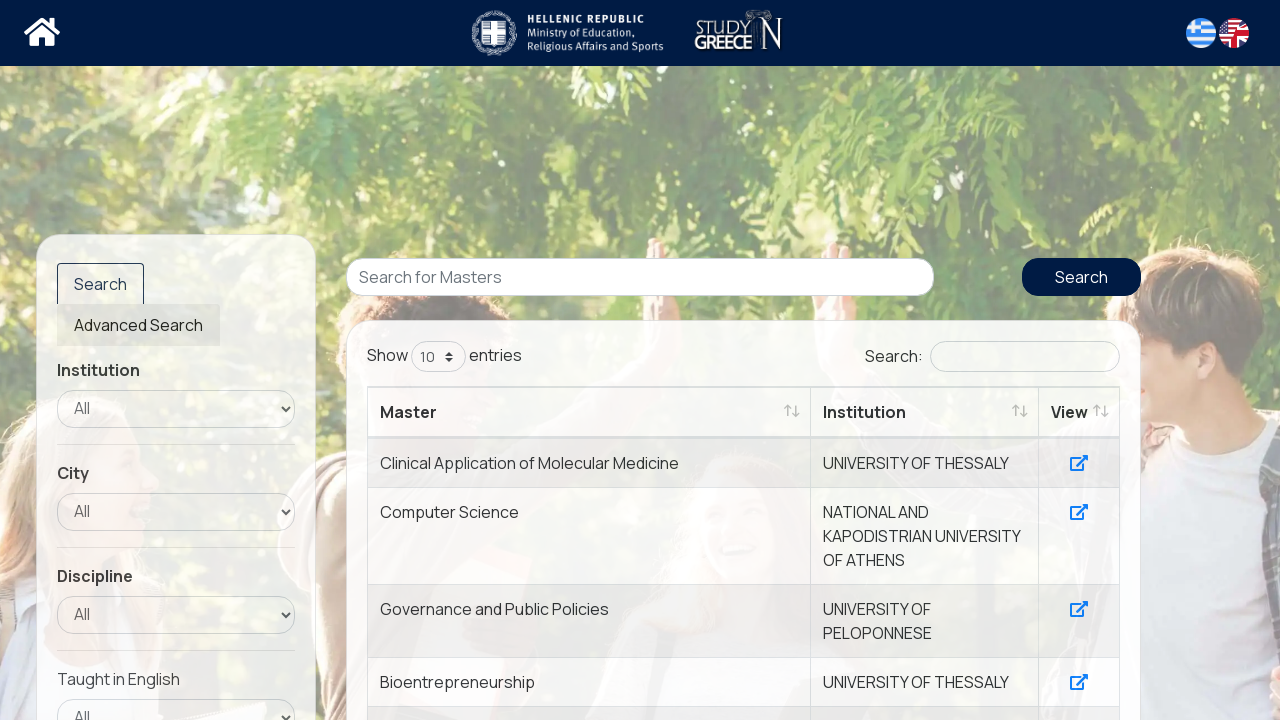

Selected 'All' option from table length dropdown to display all master's programs on select[name='masters_table_length']
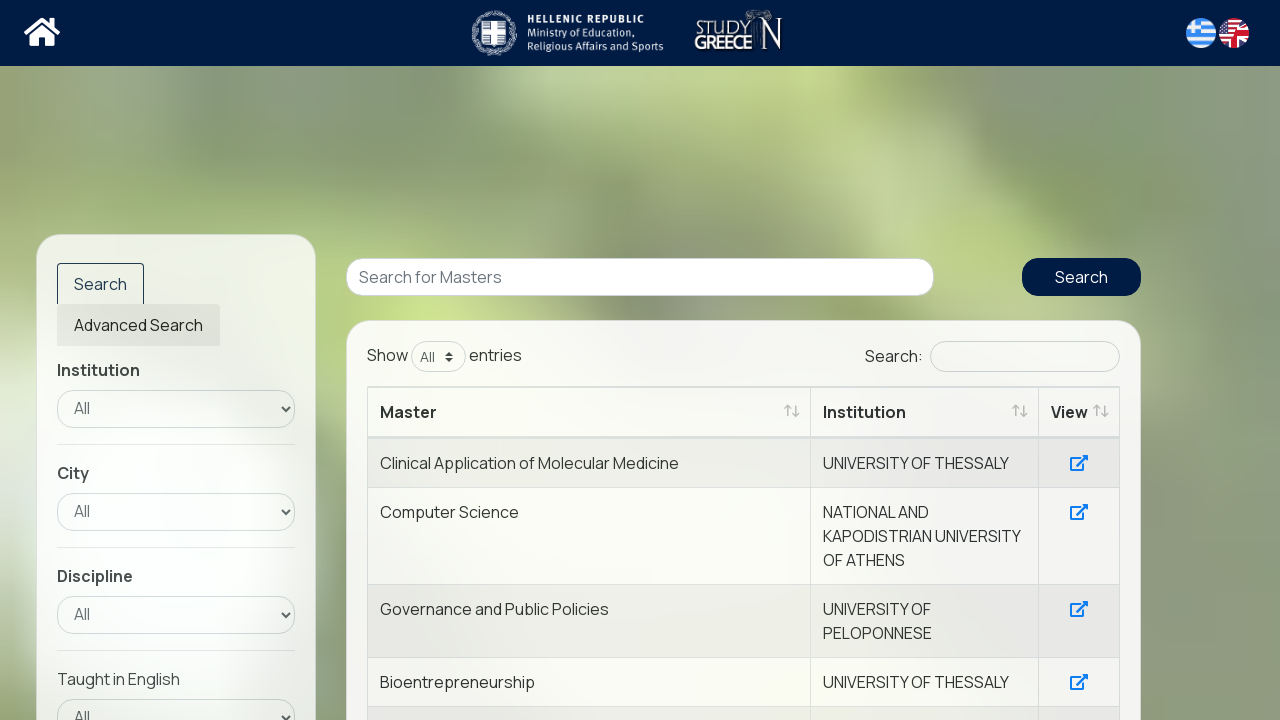

Master's programs table loaded with all entries
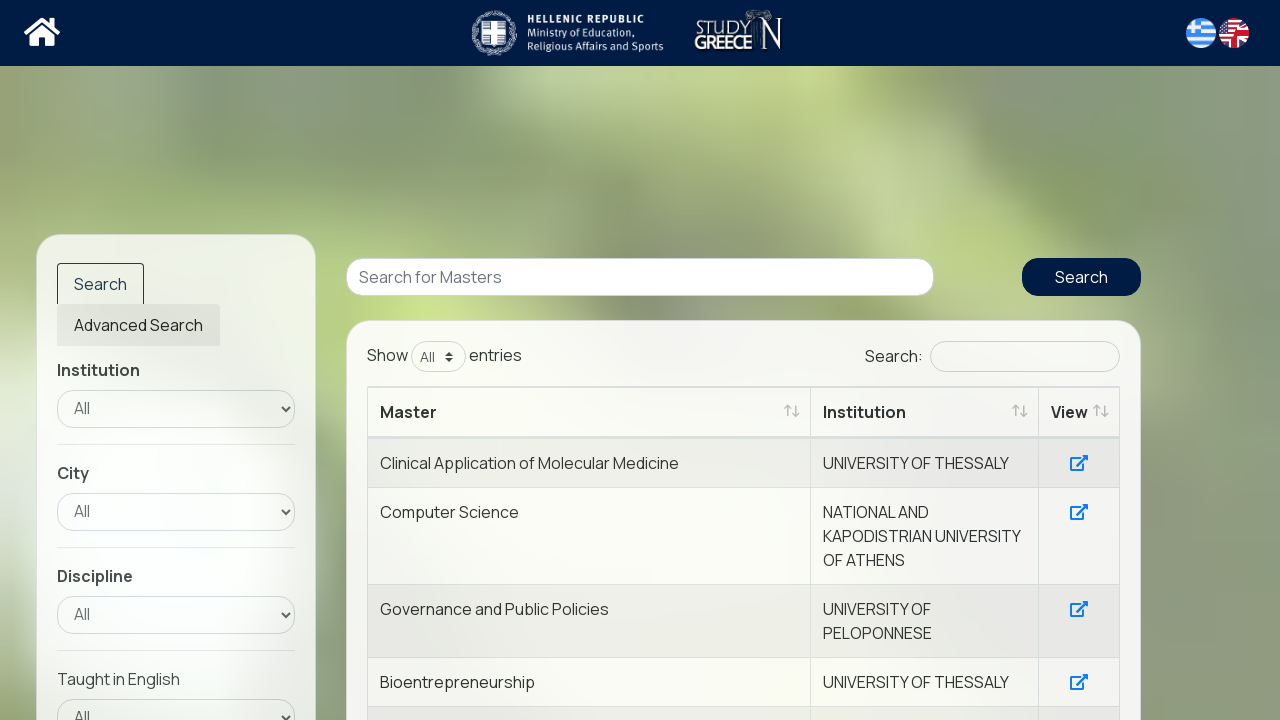

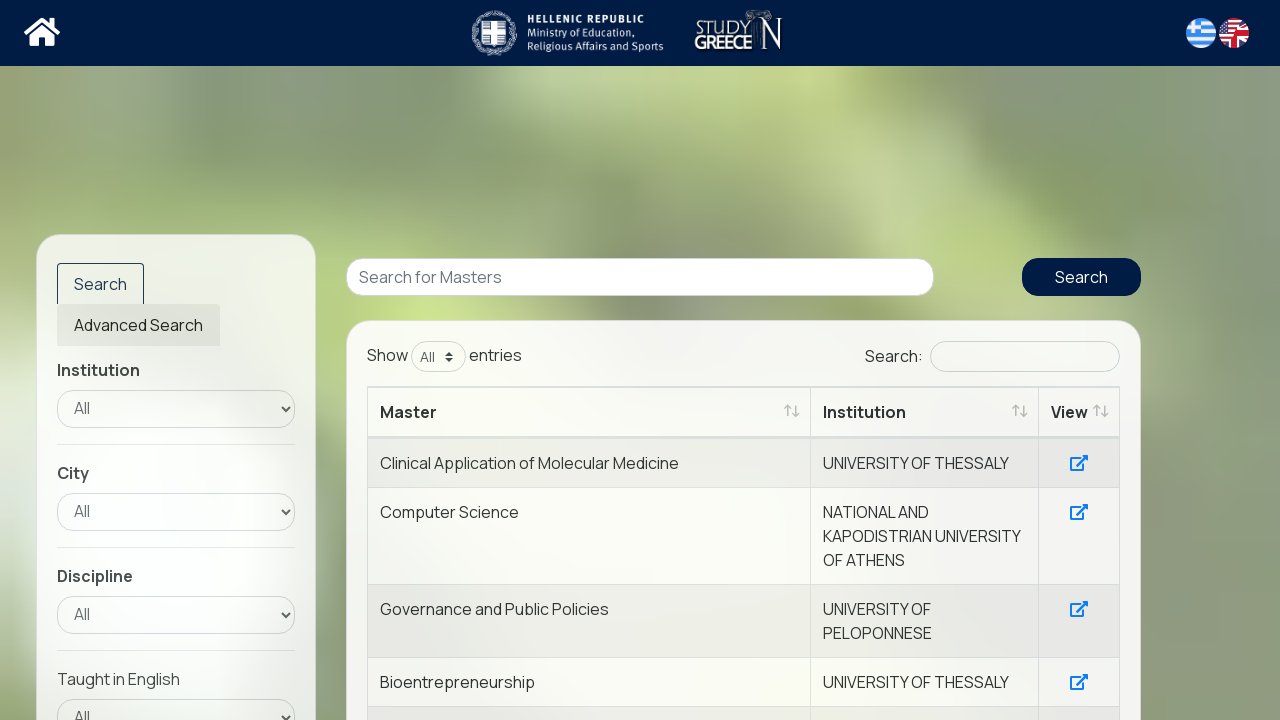